Navigates to a spider demo page, verifies the main heading is present, clicks on an article link, and waits for the article page to load

Starting URL: https://code-gym.github.io/spider_demo/

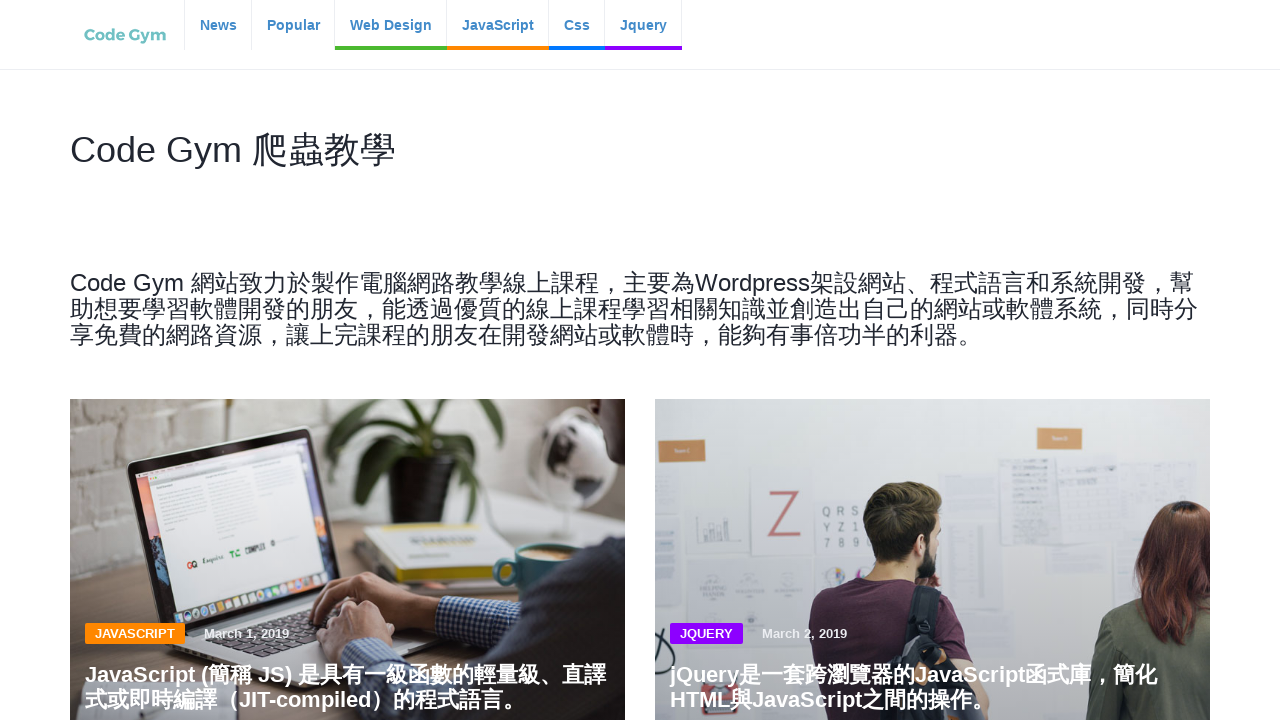

Navigated to spider demo page
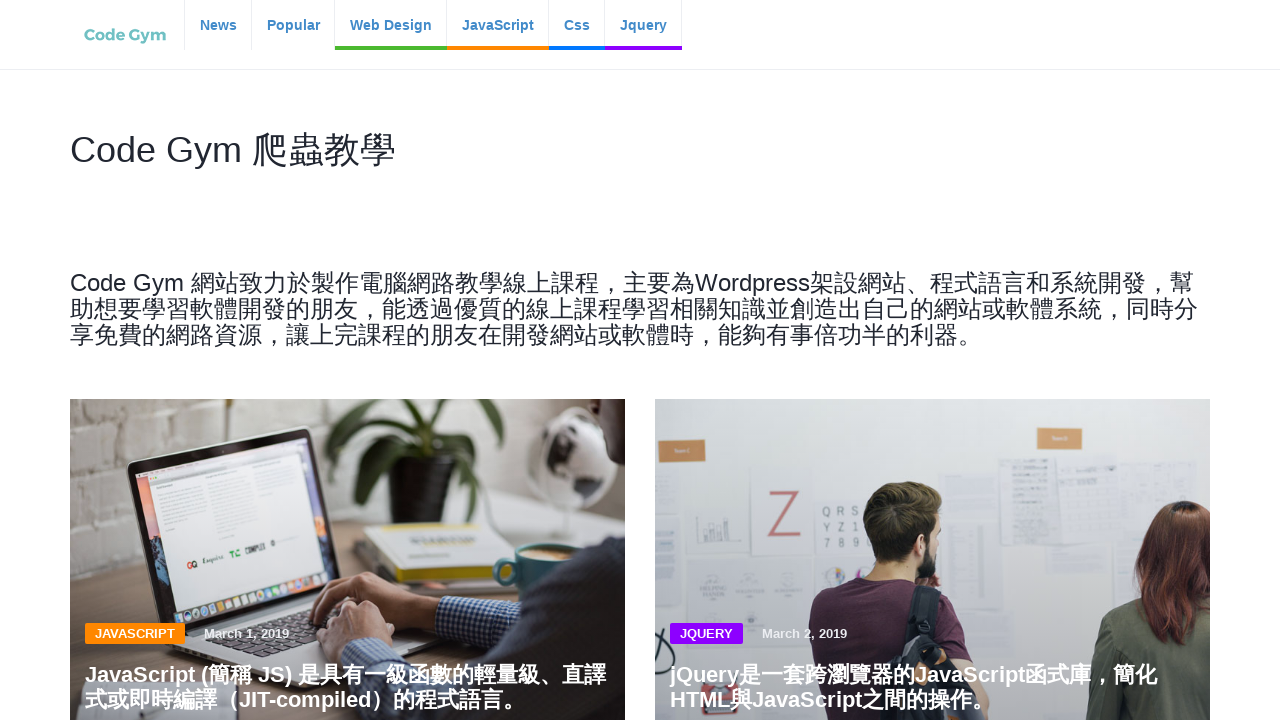

Main heading h1 is visible
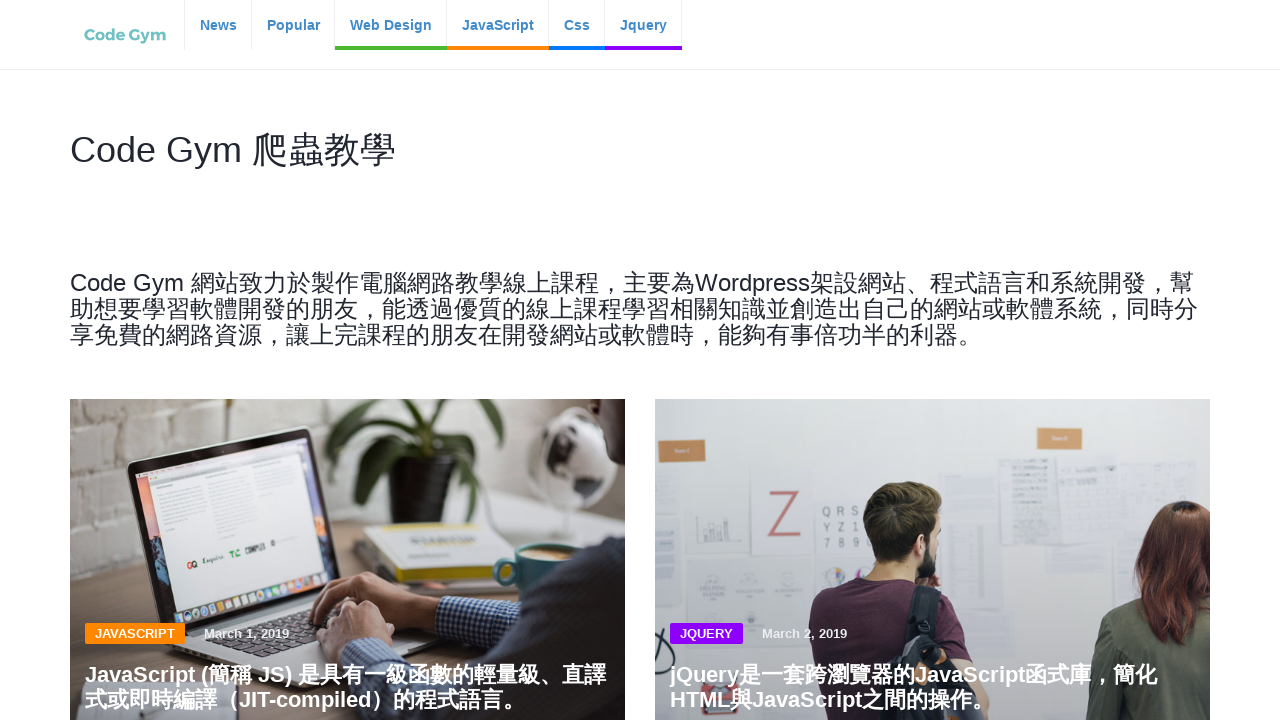

Clicked on the first article link at (346, 675) on xpath=/html/body/div[2]/div/div[1]/div[1]/div/div/h3/a
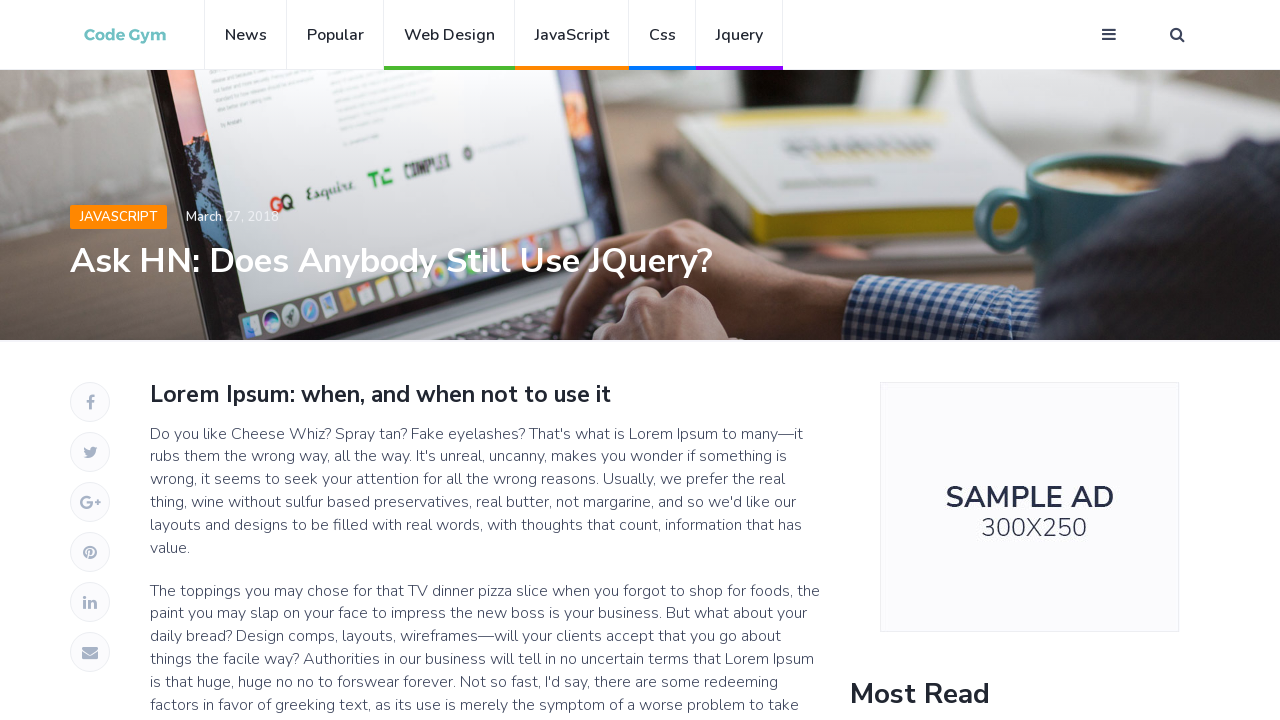

Article page loaded and post header h1 is present
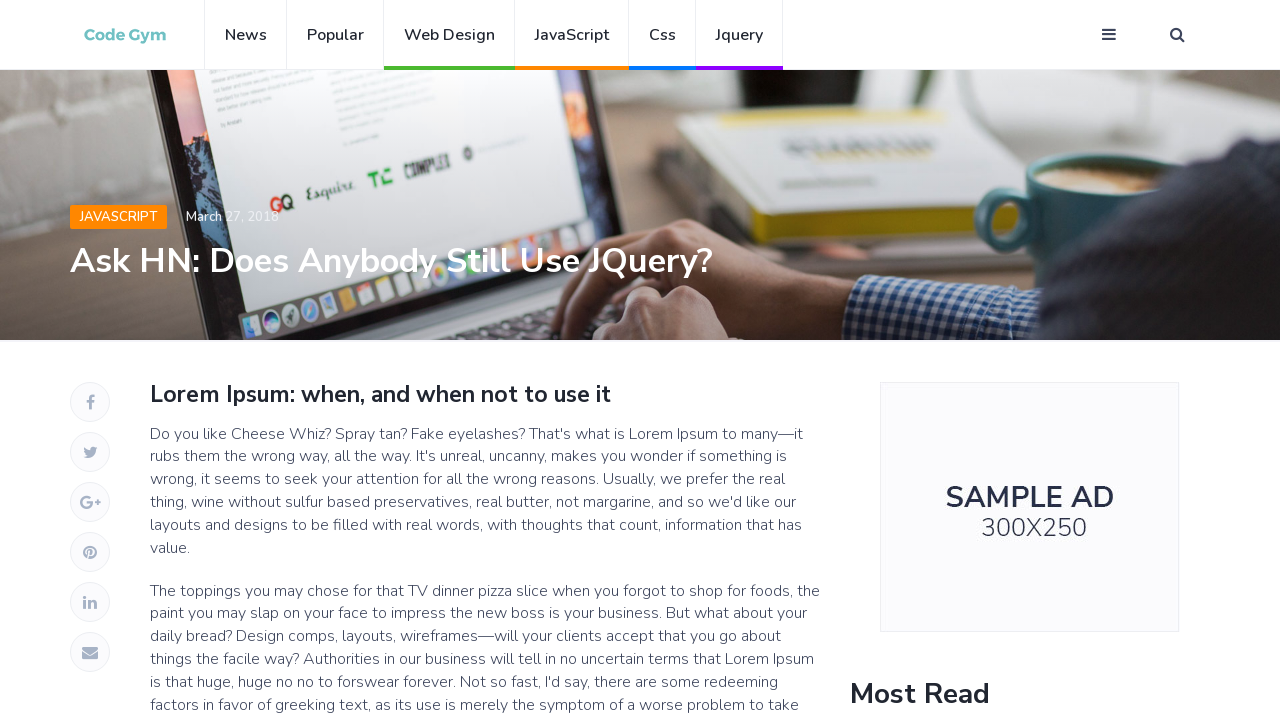

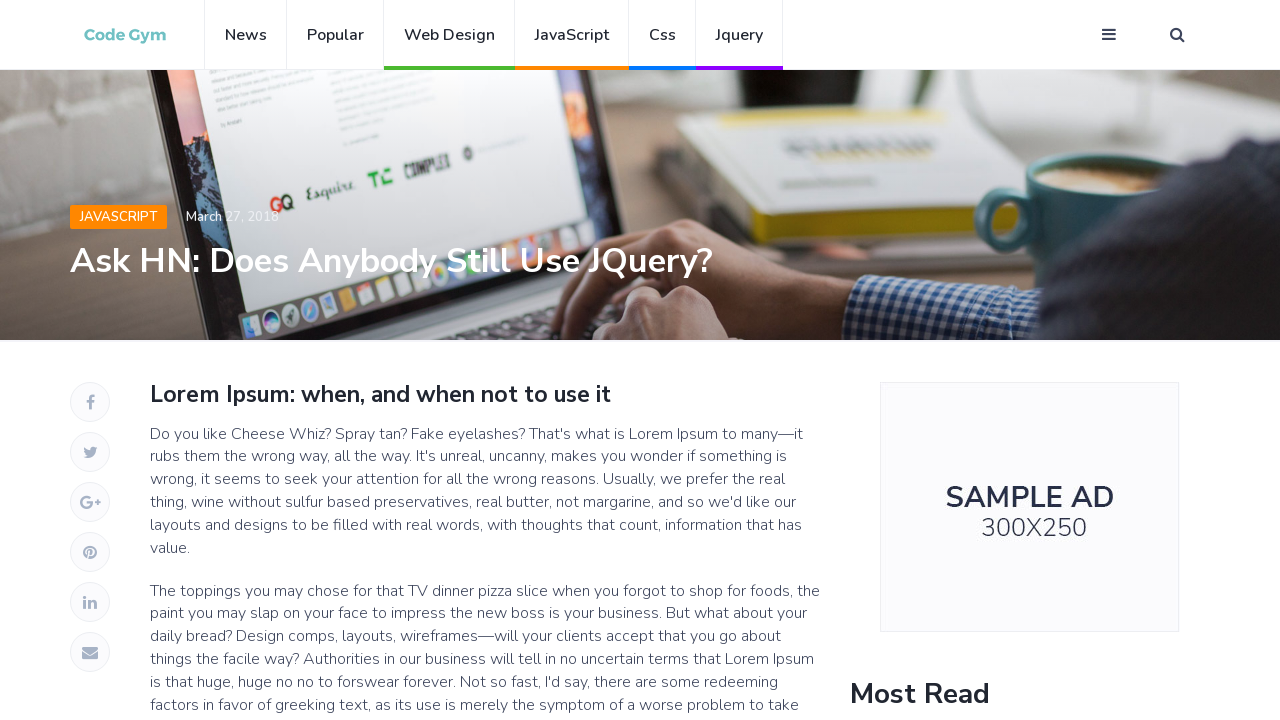